Tests browser window handling by clicking a "New Tab" button, switching to the newly opened tab, and verifying the page content in the new tab.

Starting URL: https://demoqa.com/browser-windows

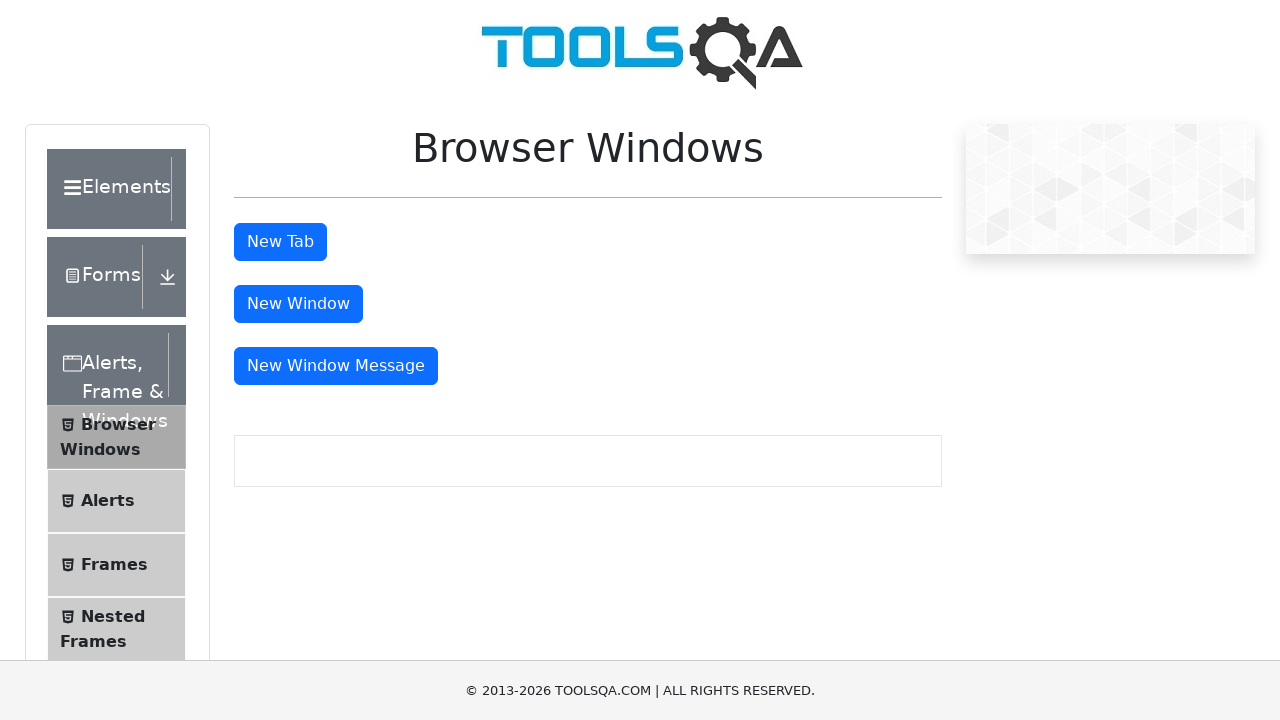

Clicked the 'New Tab' button (#tabButton) at (280, 242) on #tabButton
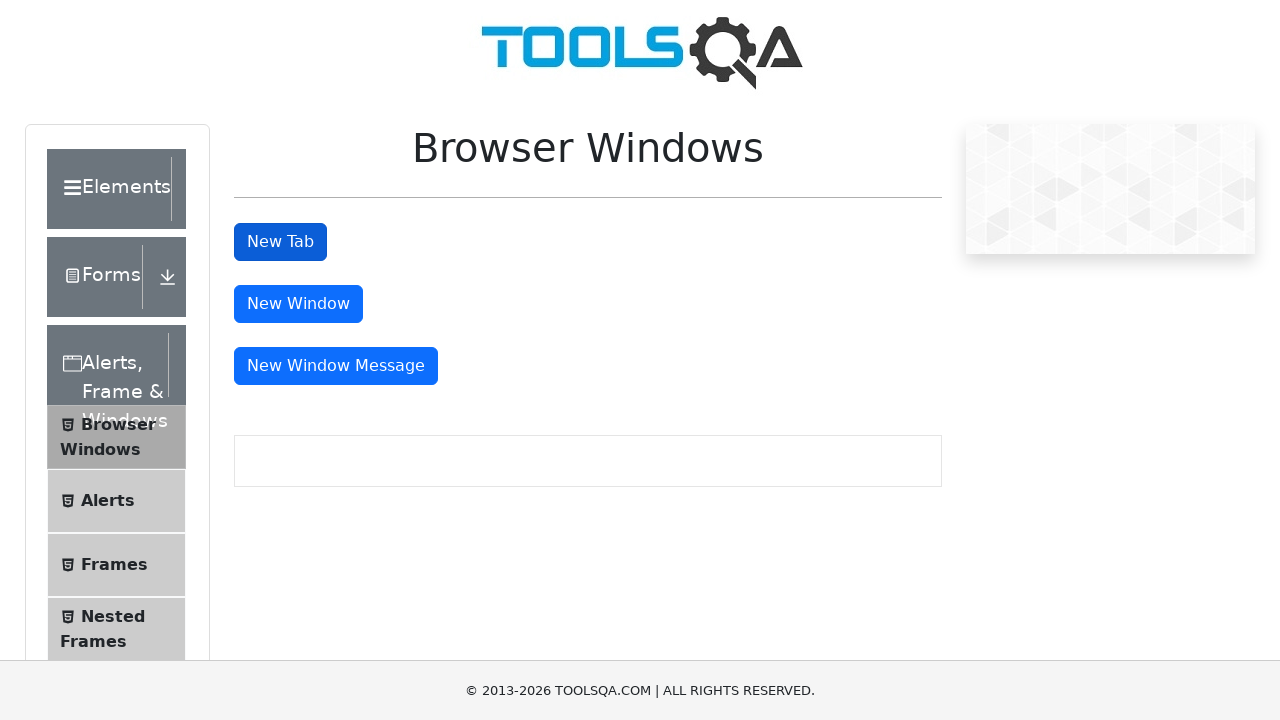

New tab opened and page object retrieved
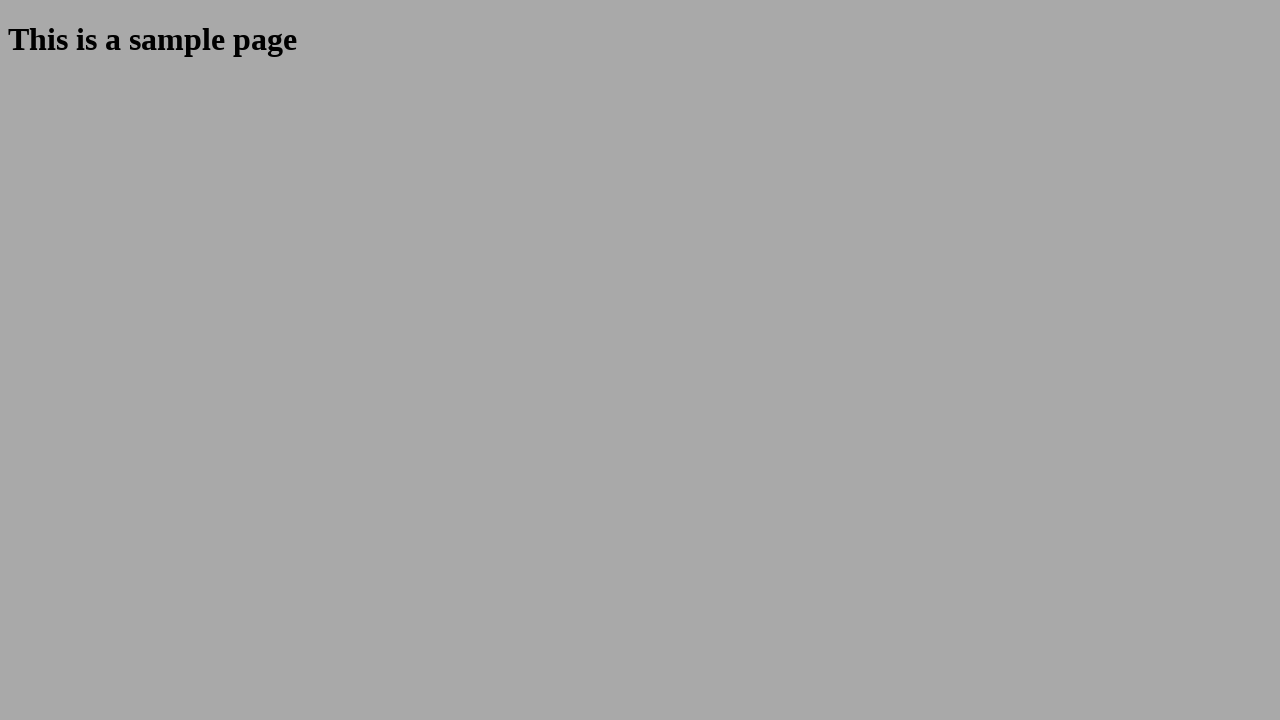

New tab page loaded completely
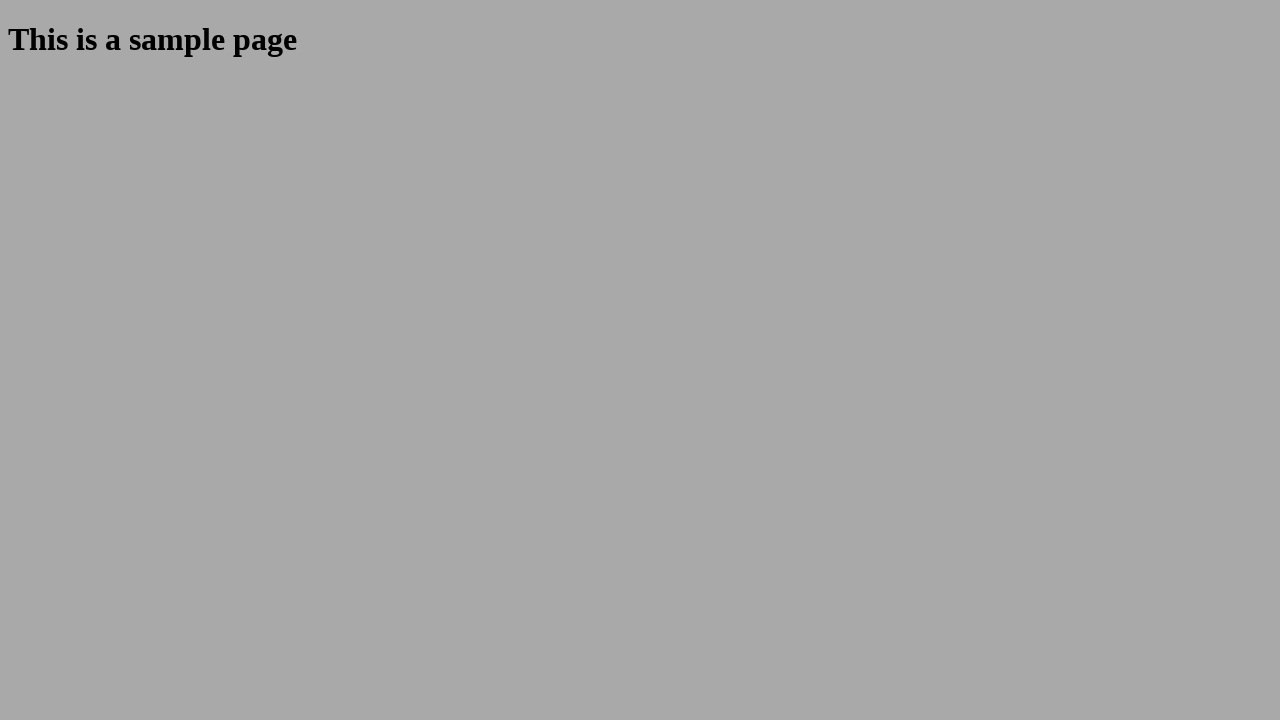

Sample page heading (#sampleHeading) found and visible
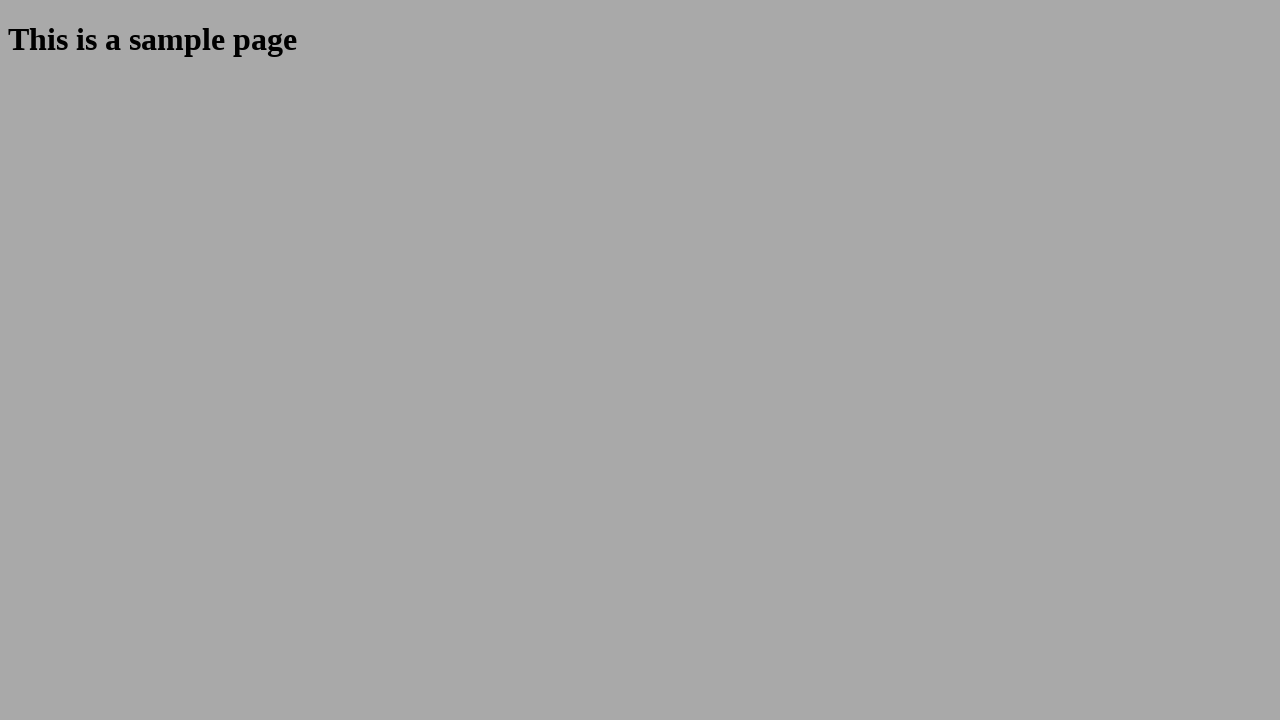

Retrieved heading text content from #sampleHeading
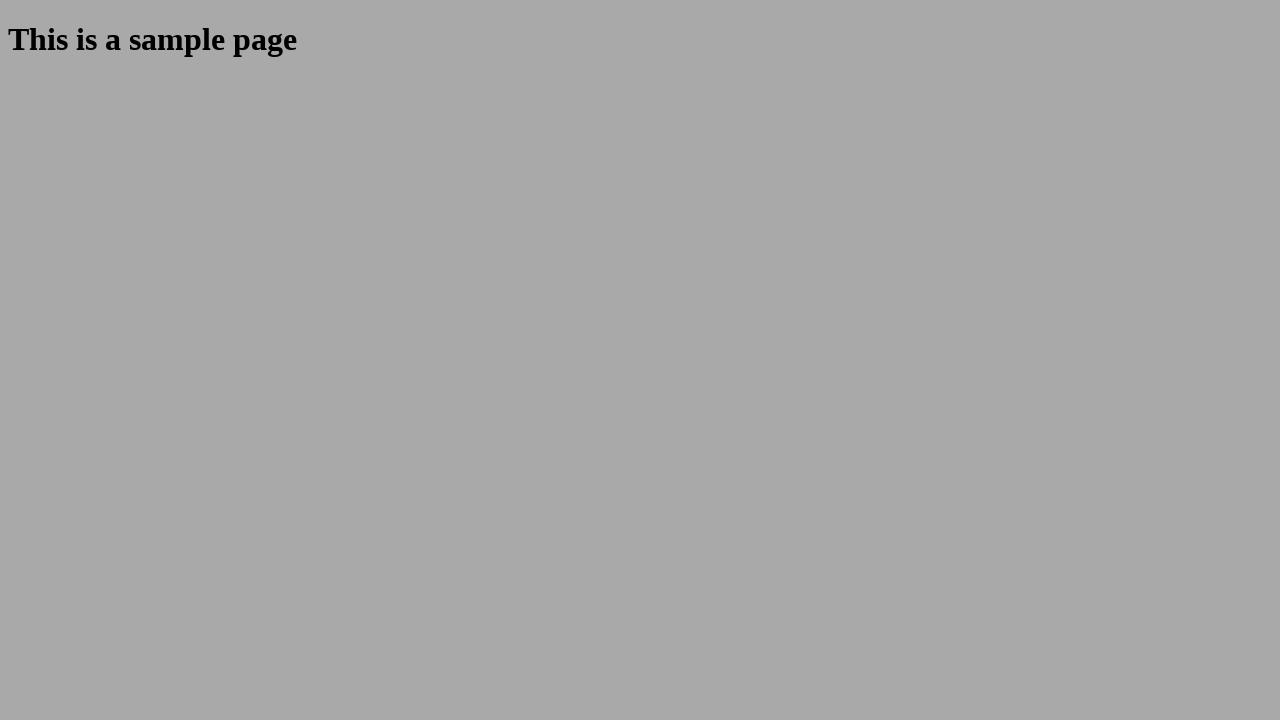

Verified heading text contains 'This is a sample page'
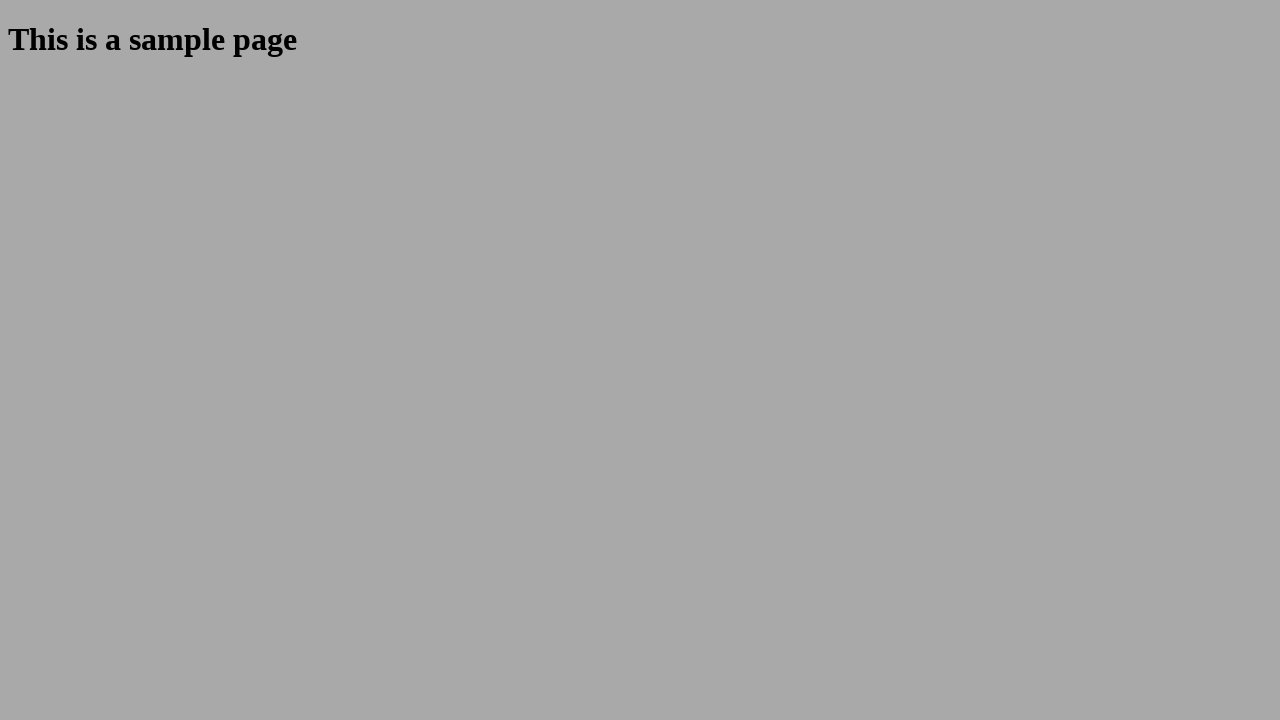

Closed the new tab
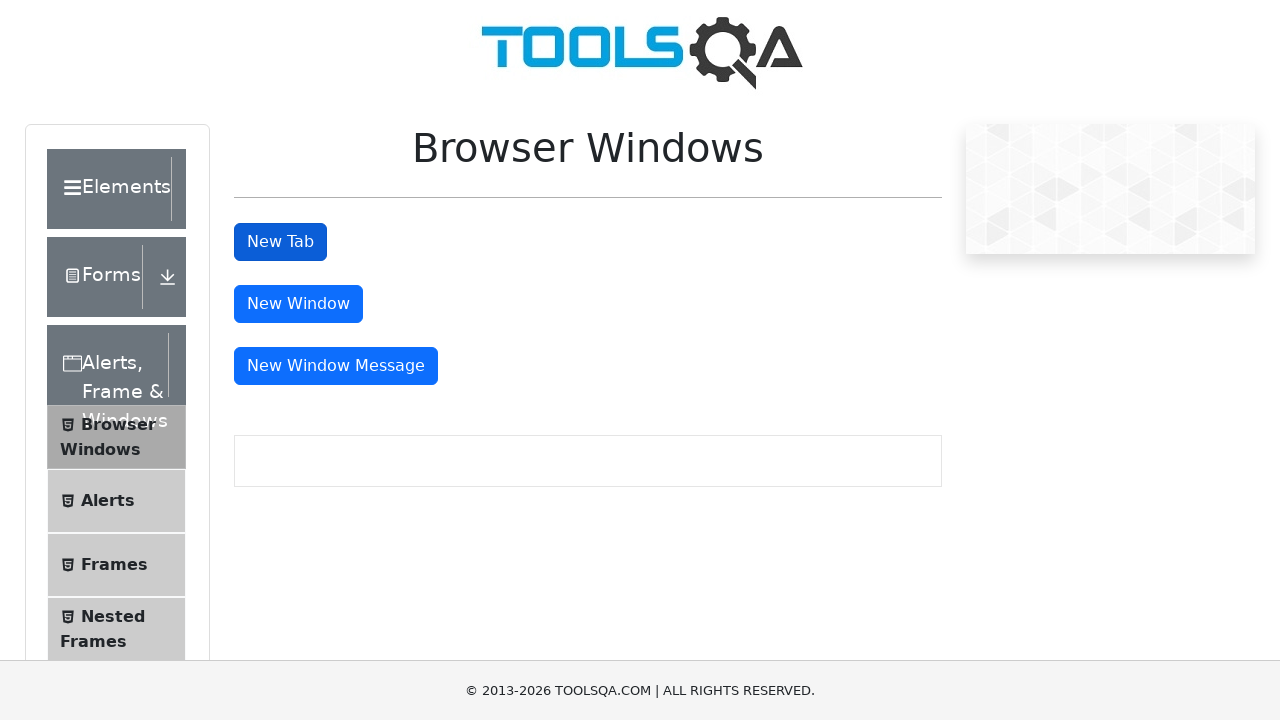

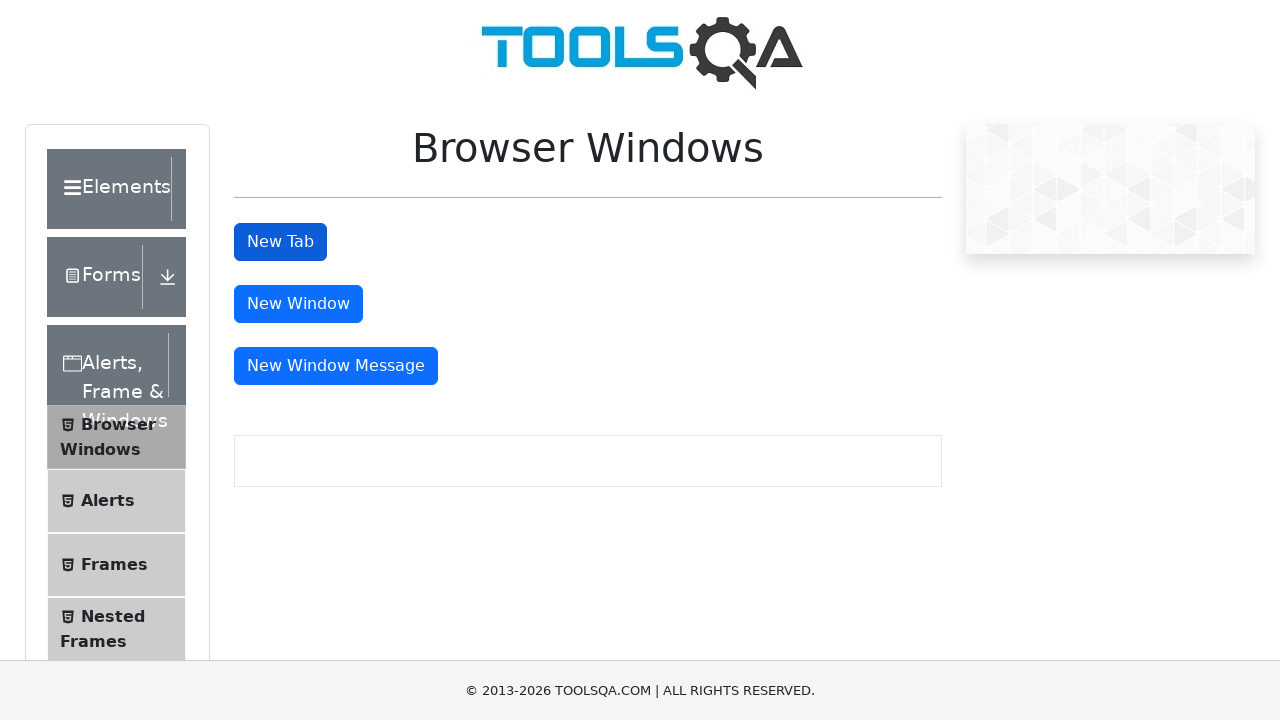